Navigates to the automation practice website and clicks on the demo table link to access a table element, then verifies the table is loaded and accessible.

Starting URL: http://automationbykrishna.com

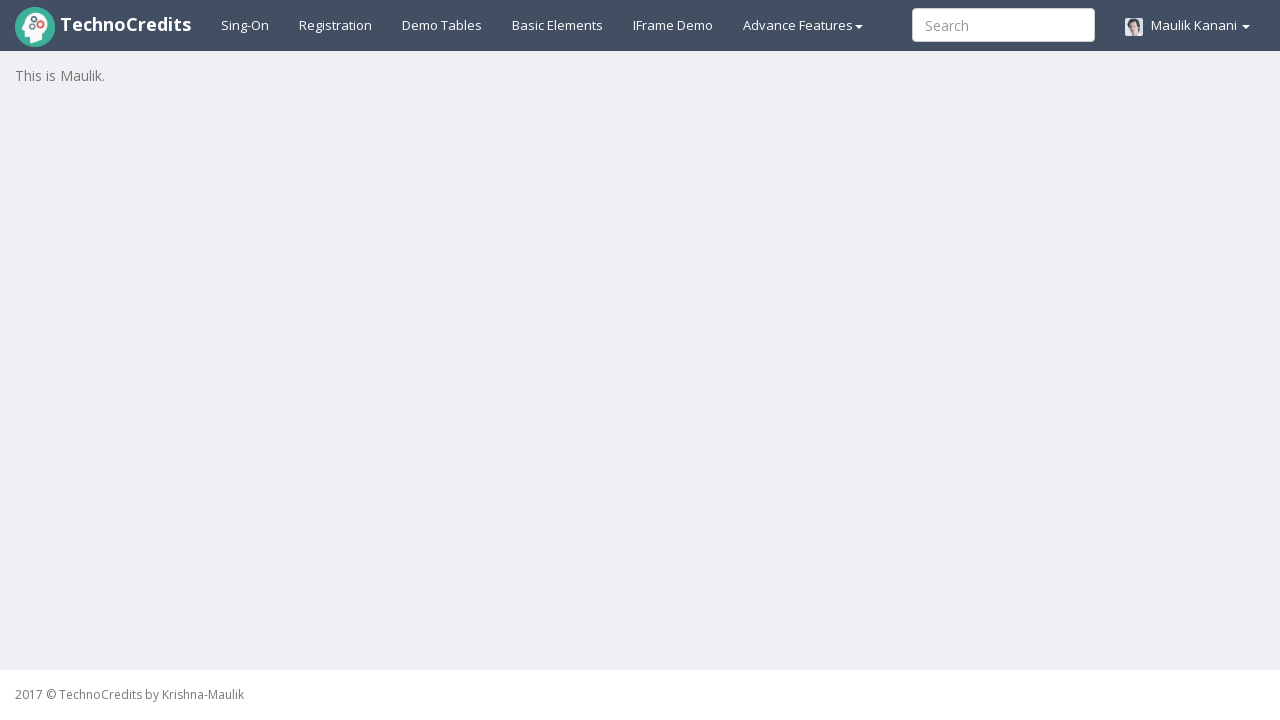

Clicked on the demo table link at (442, 25) on #demotable
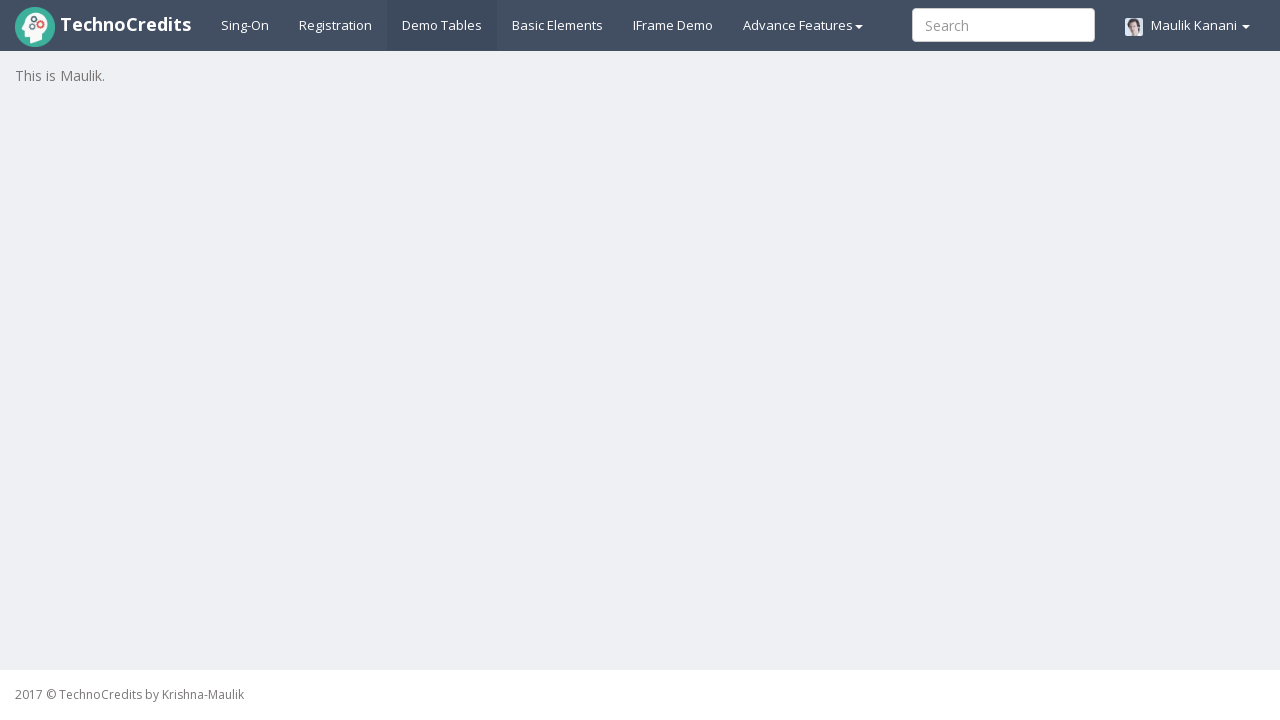

Table element loaded and visible
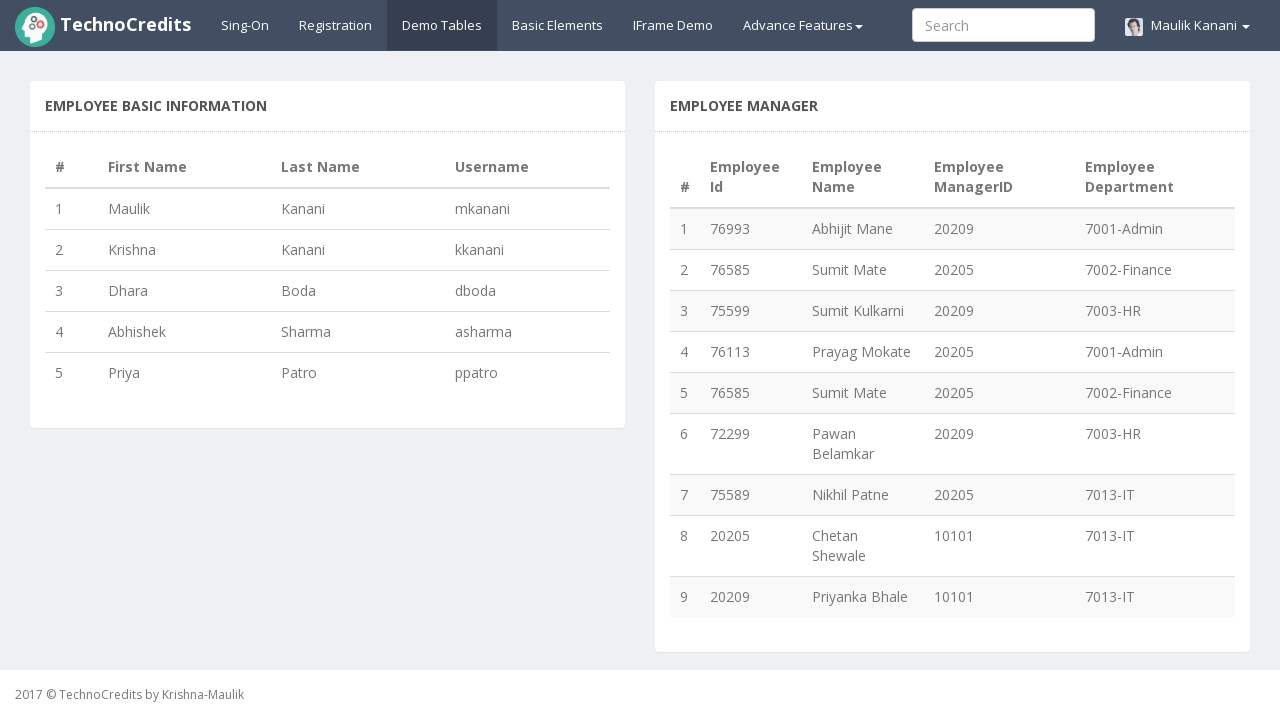

Table rows verified as present and accessible
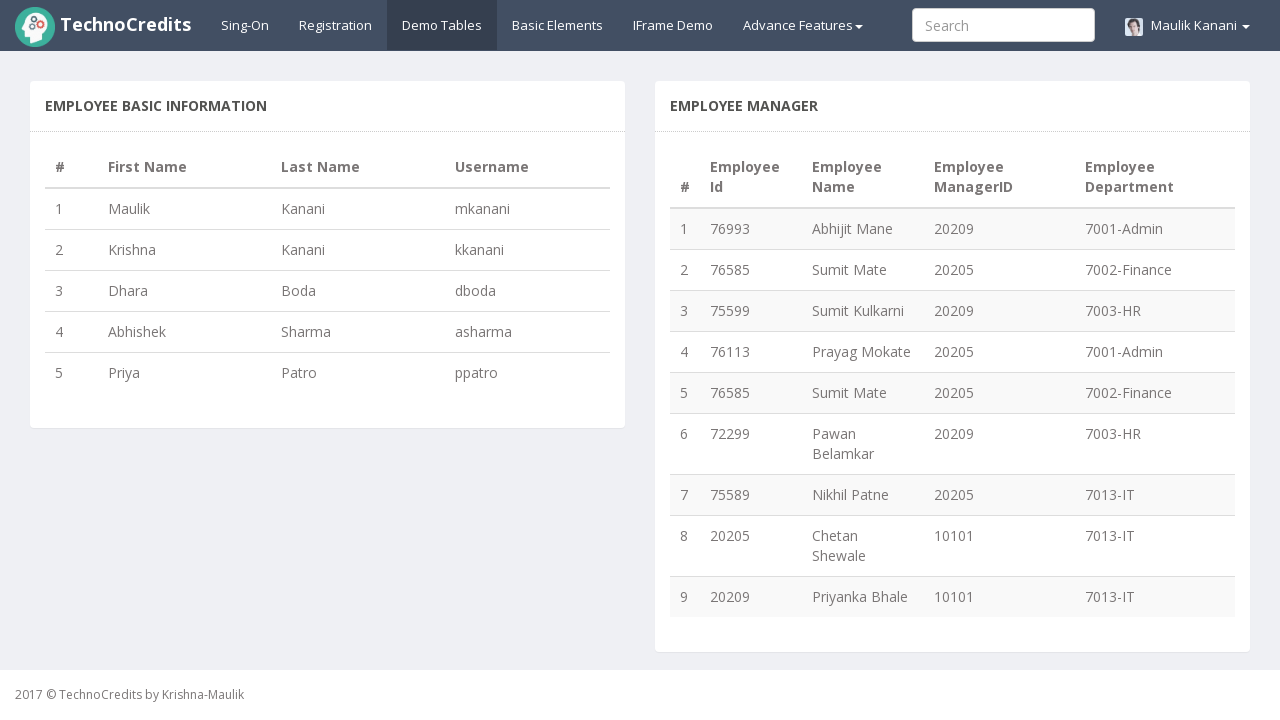

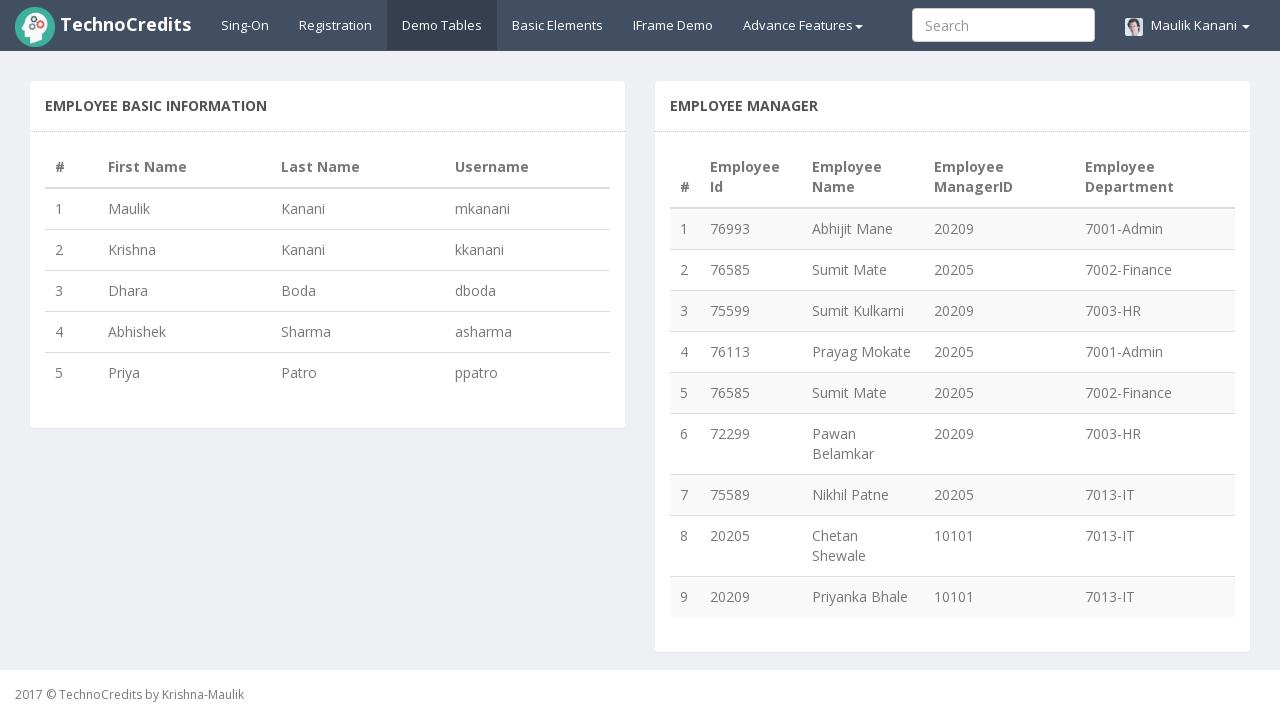